Tests the DemoQA Elements Buttons functionality including double-click, right-click (context click), and single click actions.

Starting URL: https://demoqa.com

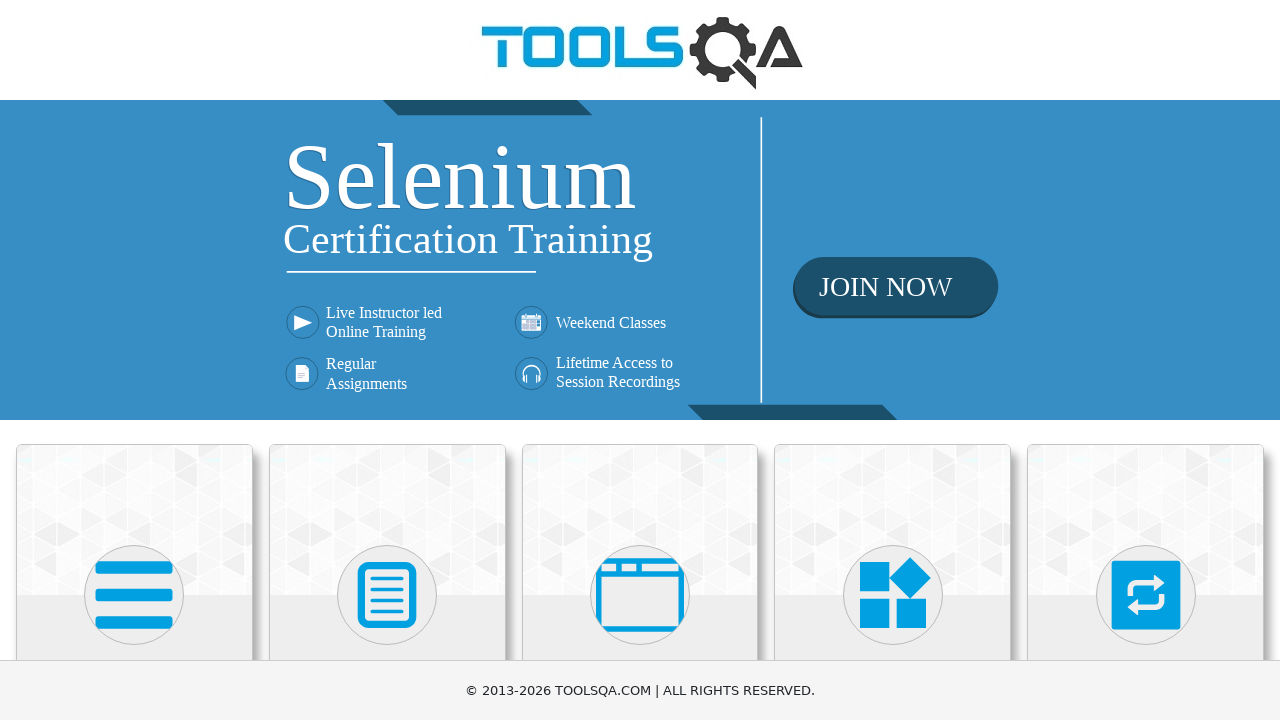

Clicked on Elements menu at (134, 595) on (//div[@class='avatar mx-auto white'])[1]
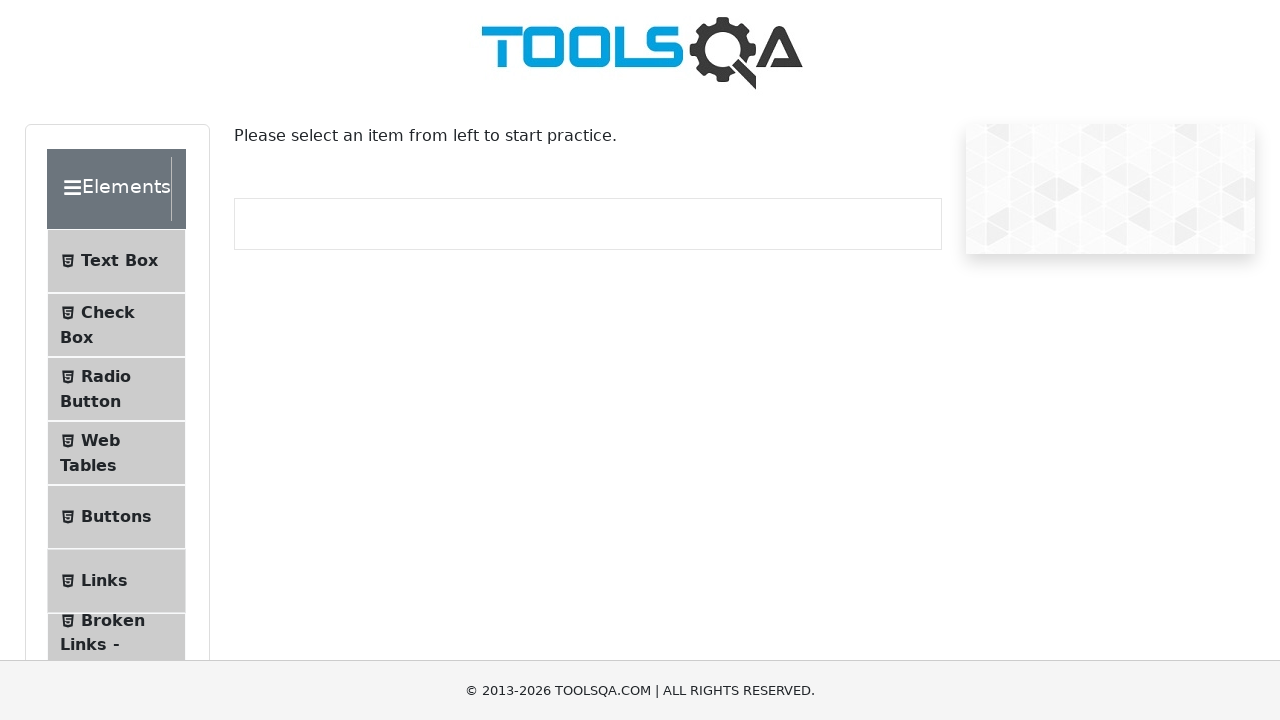

Clicked on Buttons submenu at (116, 517) on #item-4
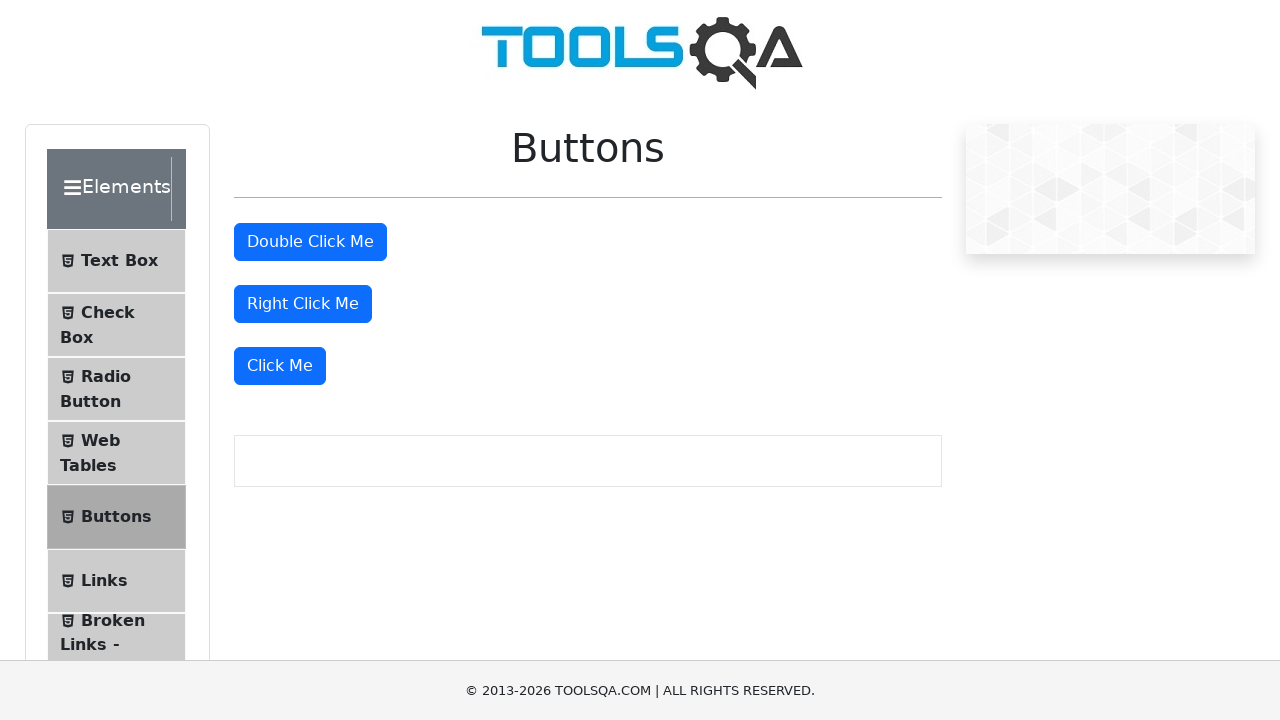

Double-clicked the double click button at (310, 242) on #doubleClickBtn
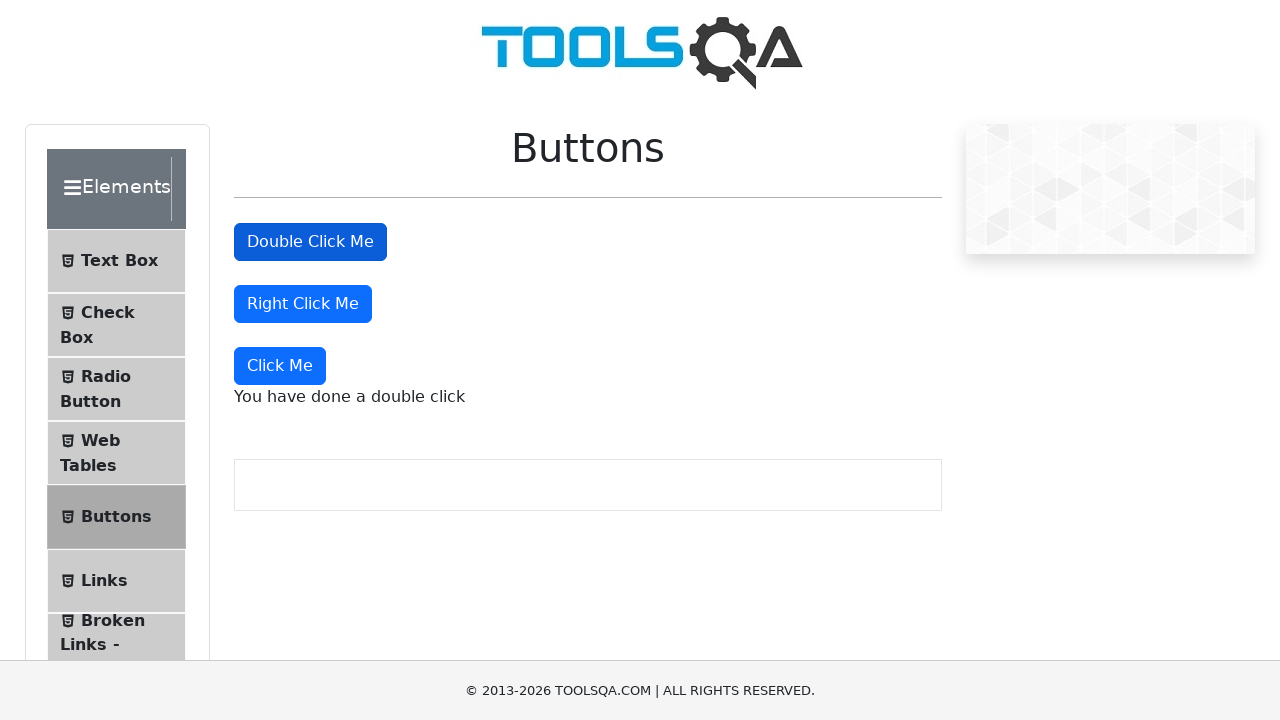

Right-clicked the right click button at (303, 304) on #rightClickBtn
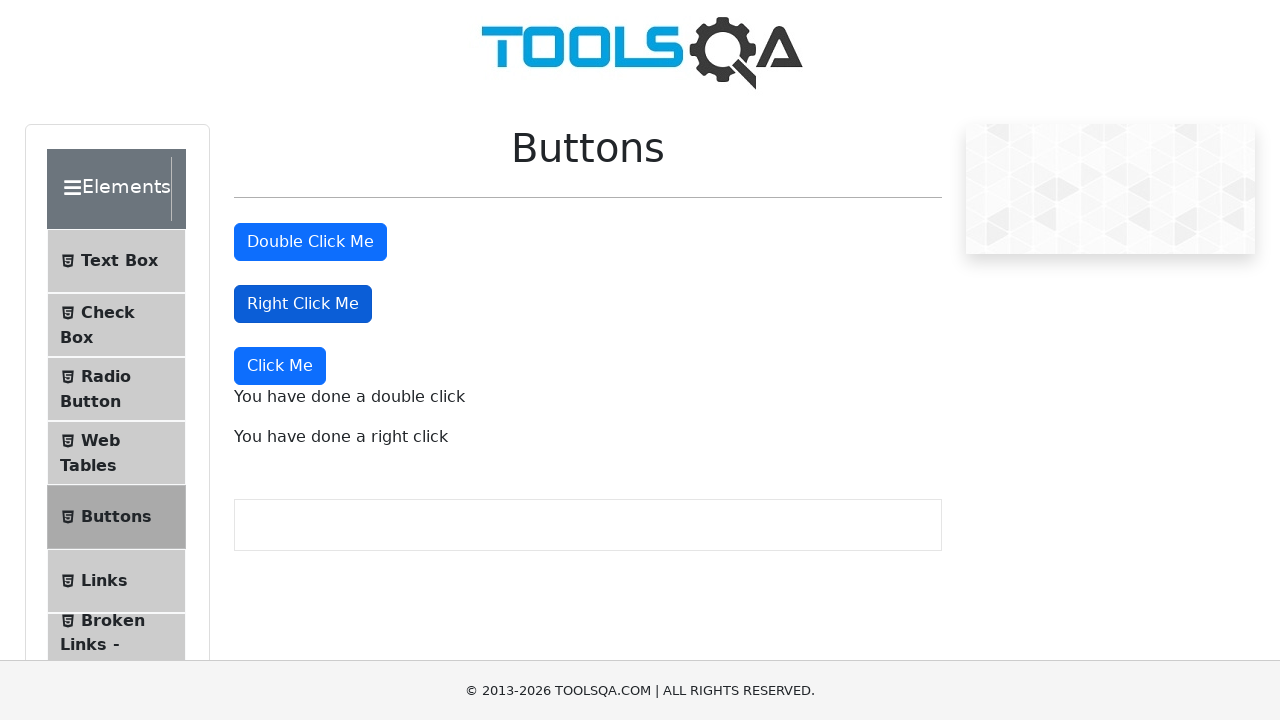

Single-clicked the Click Me button at (280, 366) on xpath=//button[normalize-space()='Click Me'][1]
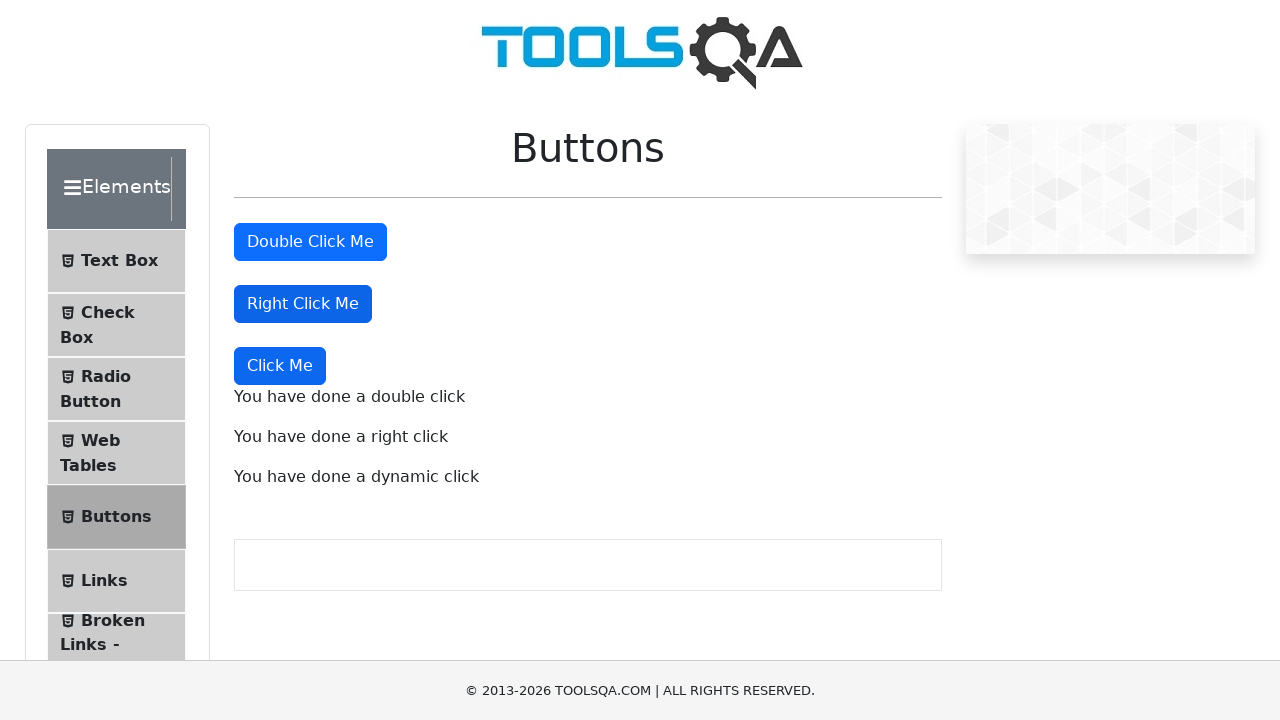

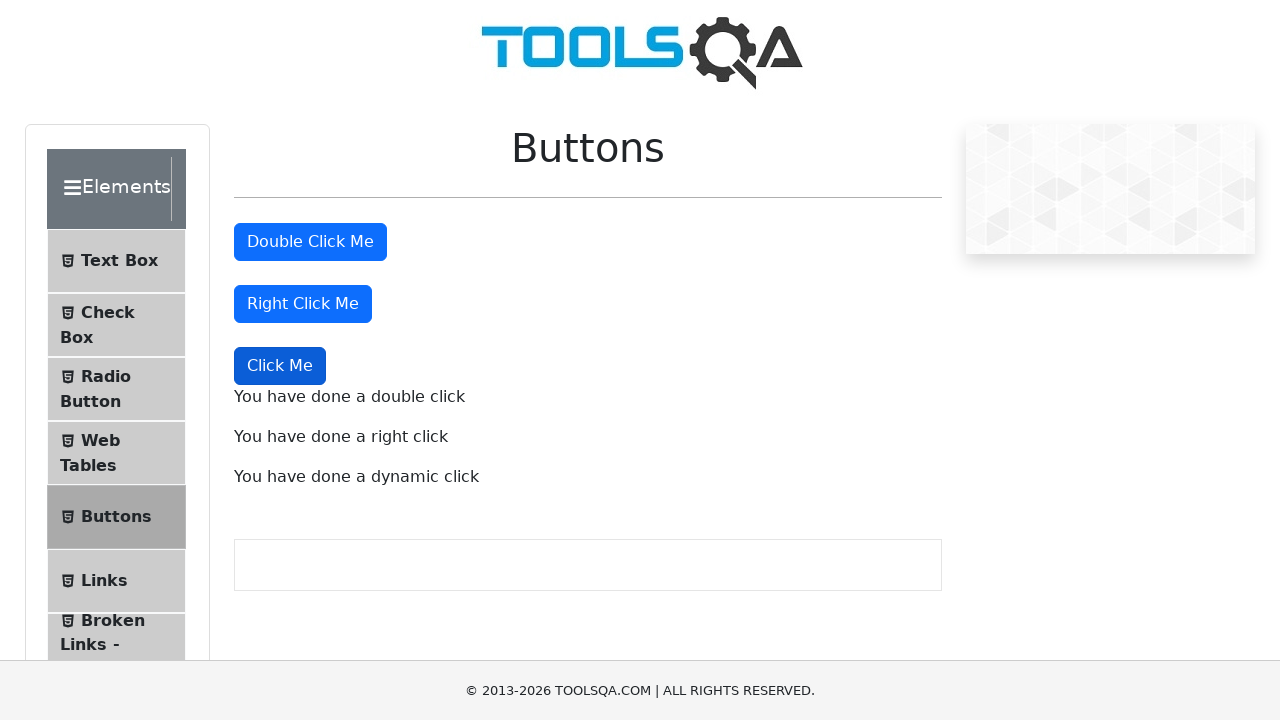